Tests the mortgage calculator by entering home price, down payment, zip code, and property tax values into the form fields

Starting URL: https://www.bankrate.com/mortgages/mortgage-calculator/

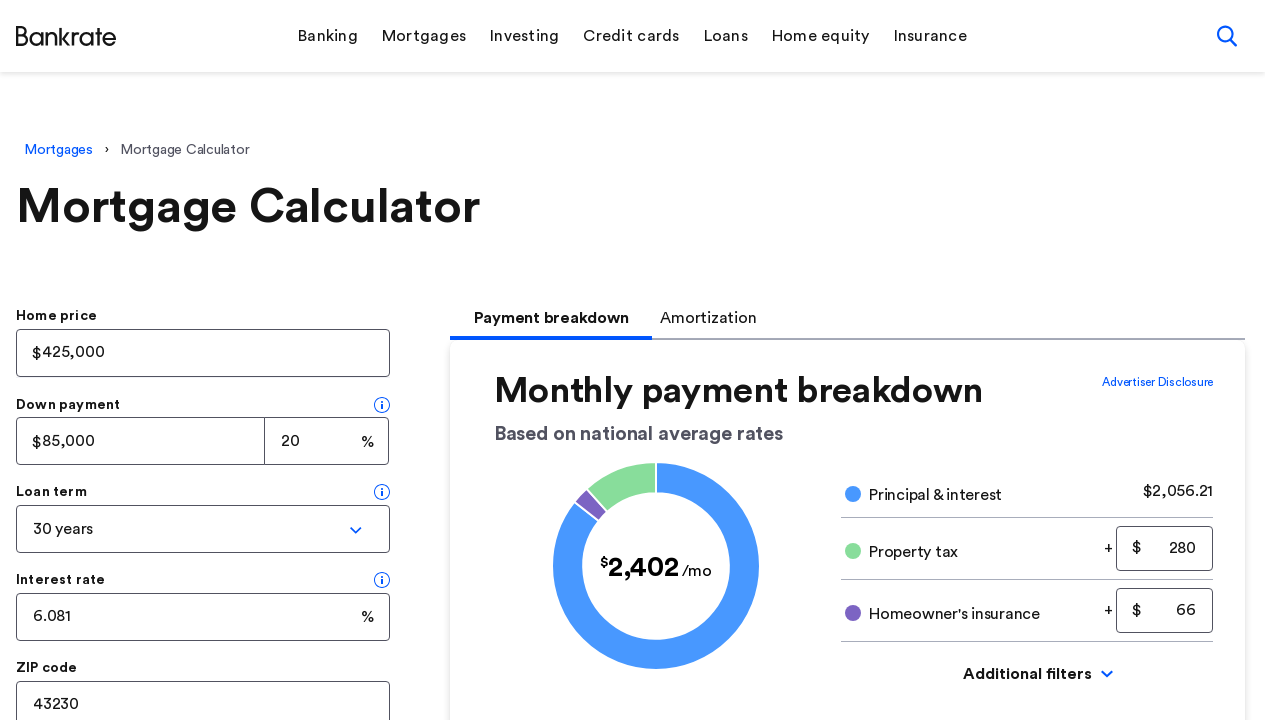

Cleared home price field on #homePrice
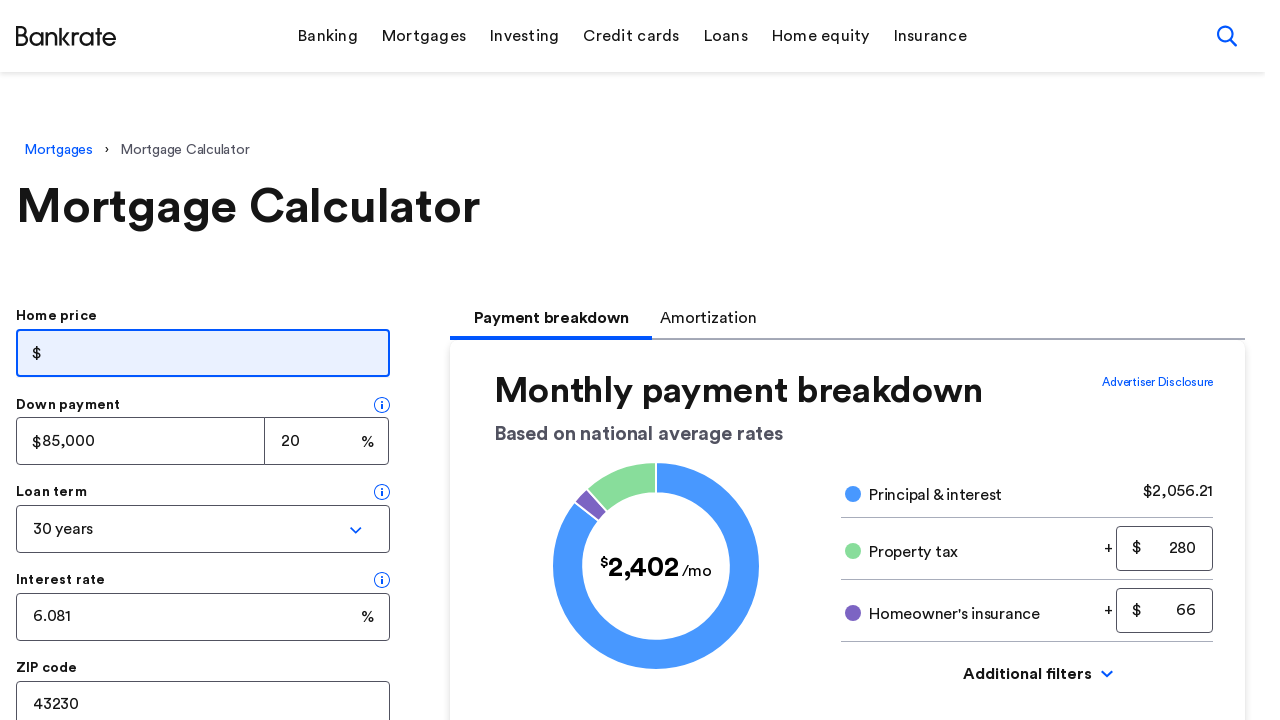

Entered home price of $600,000 on #homePrice
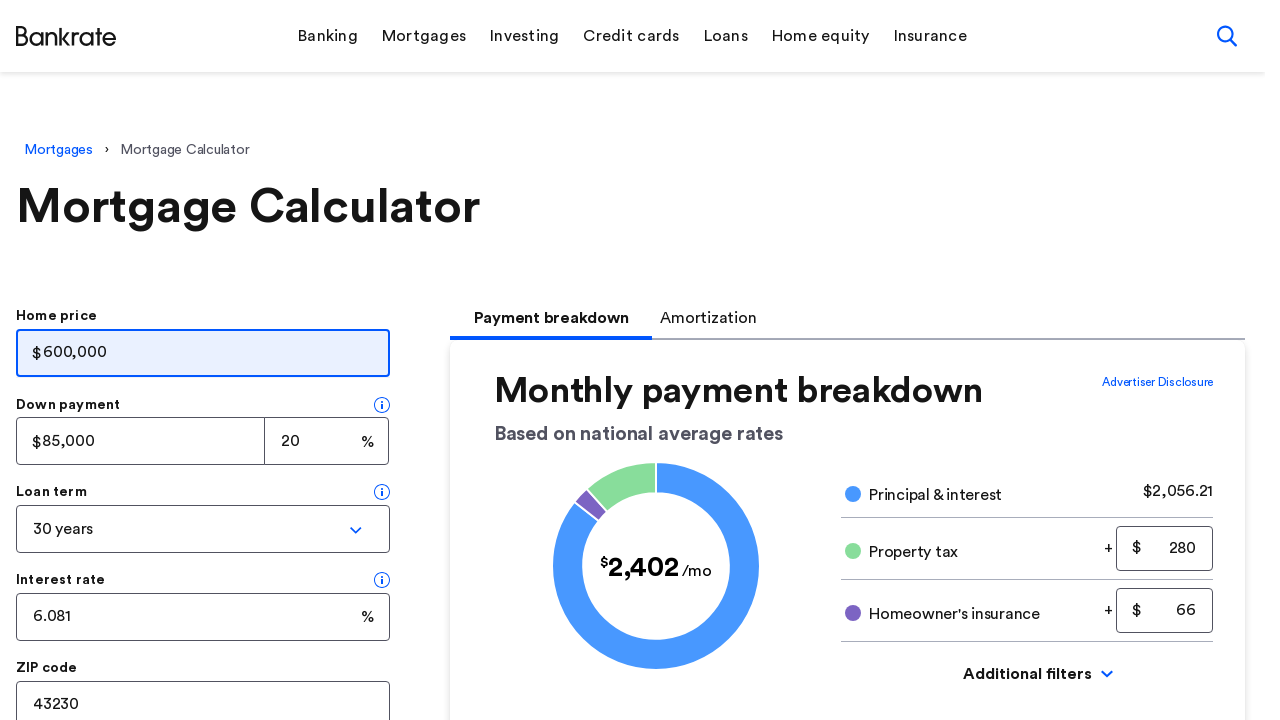

Cleared down payment field on [aria-labelledby='down-payment']
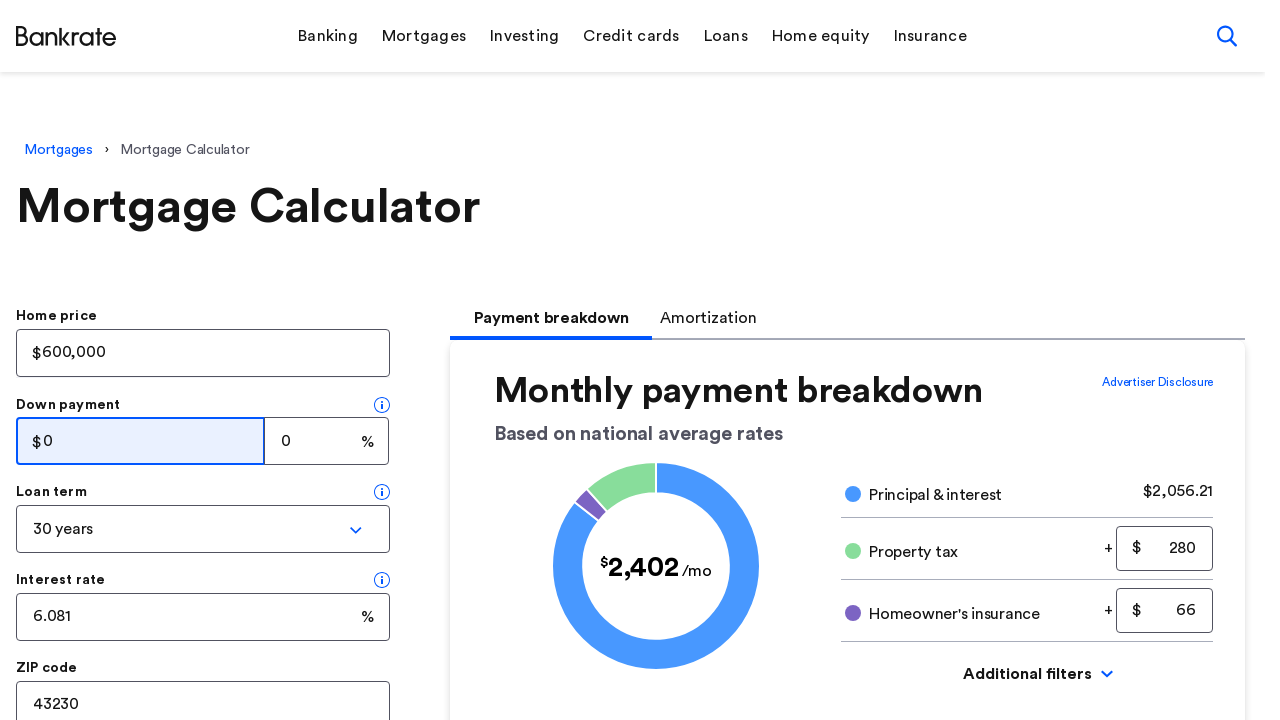

Entered down payment of $120,000 on [aria-labelledby='down-payment']
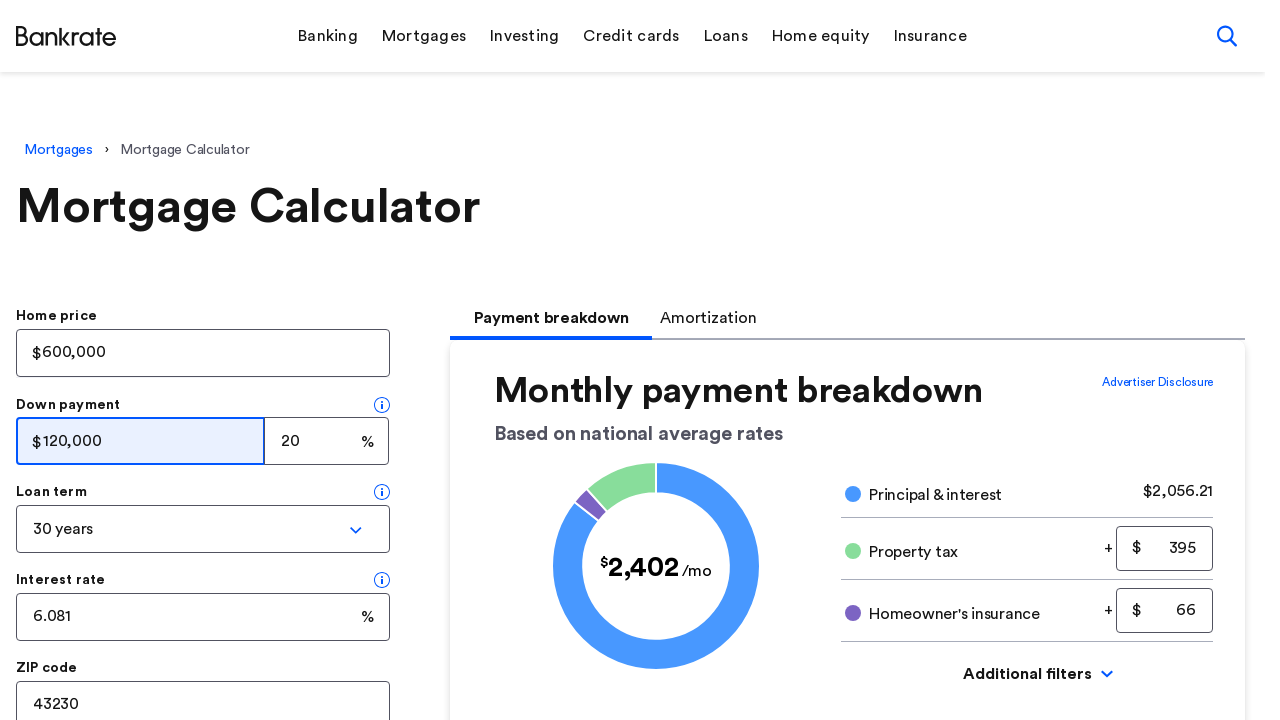

Cleared zip code field on [data-test='zipcode']
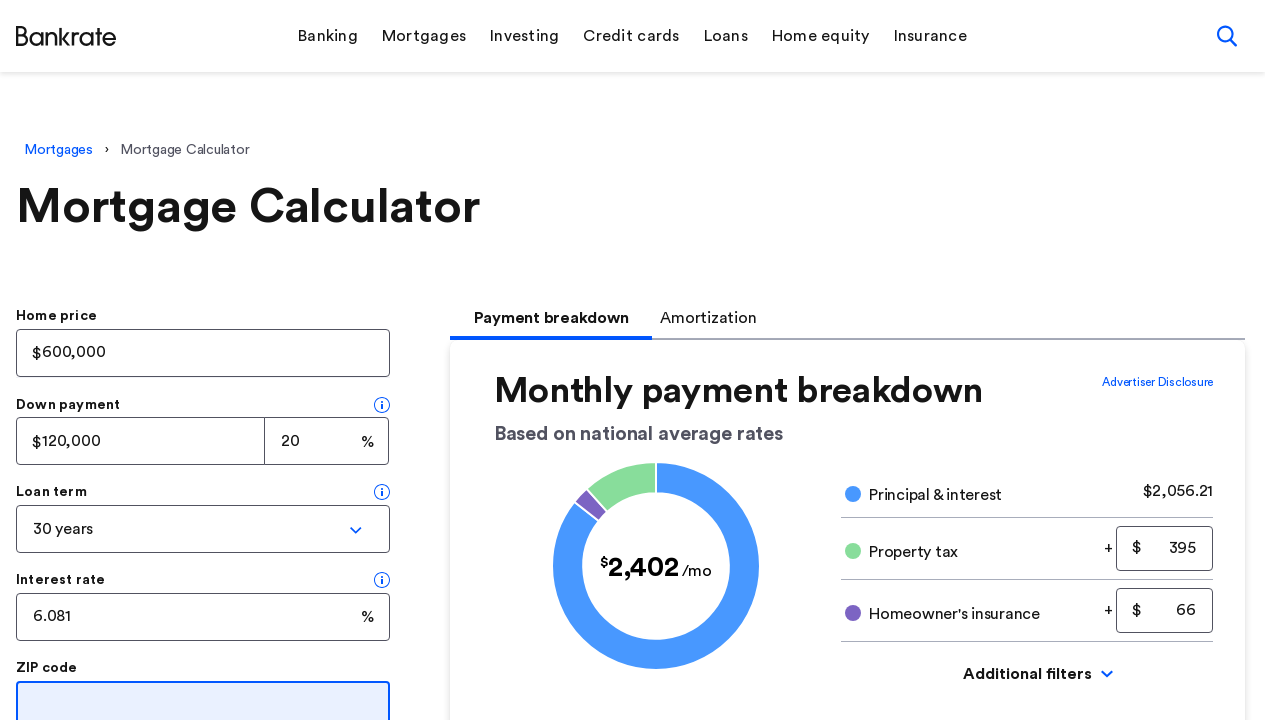

Entered zip code 11219 on [data-test='zipcode']
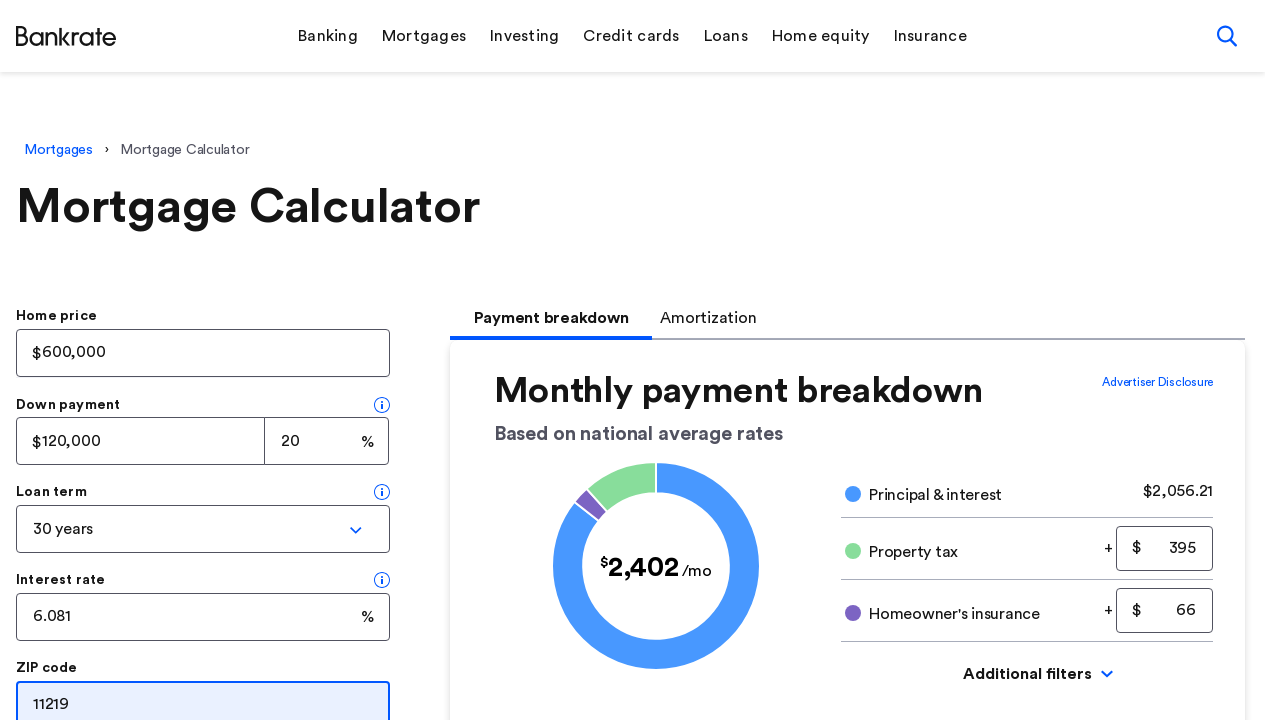

Located property tax input fields
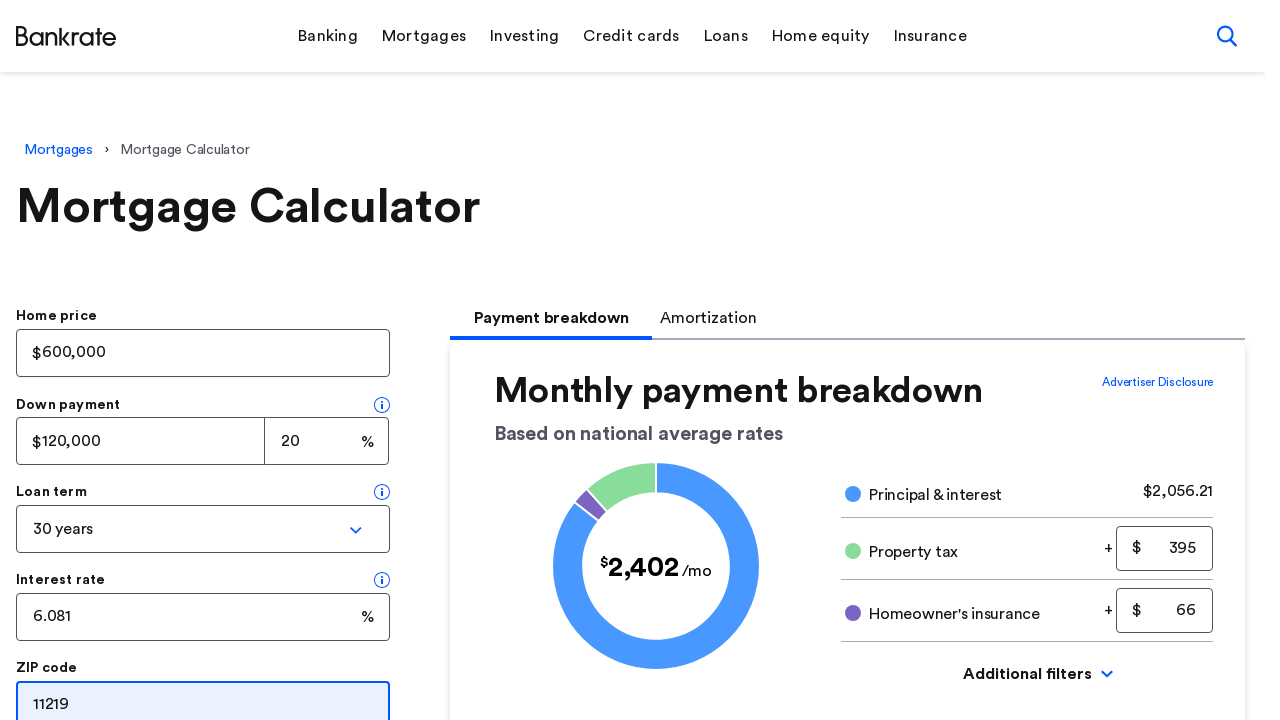

Cleared property tax field on .FormInput.h-auto >> nth=1
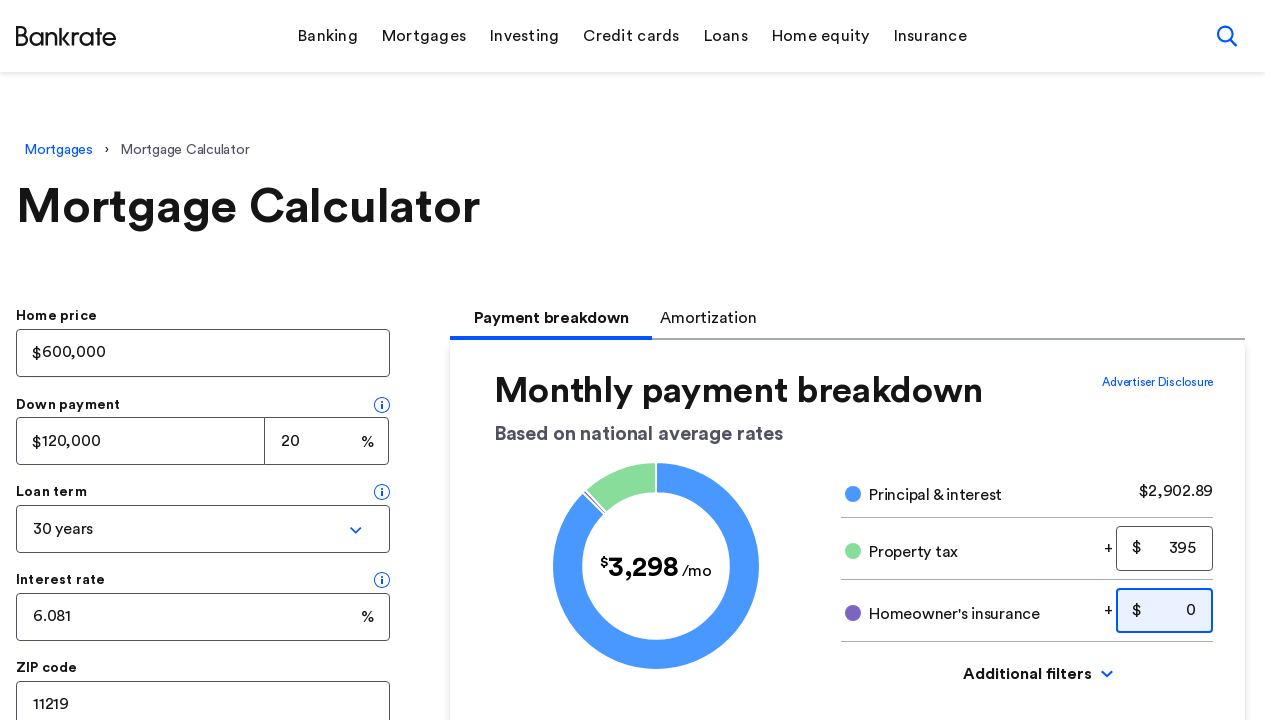

Entered property tax of $1,500 on .FormInput.h-auto >> nth=1
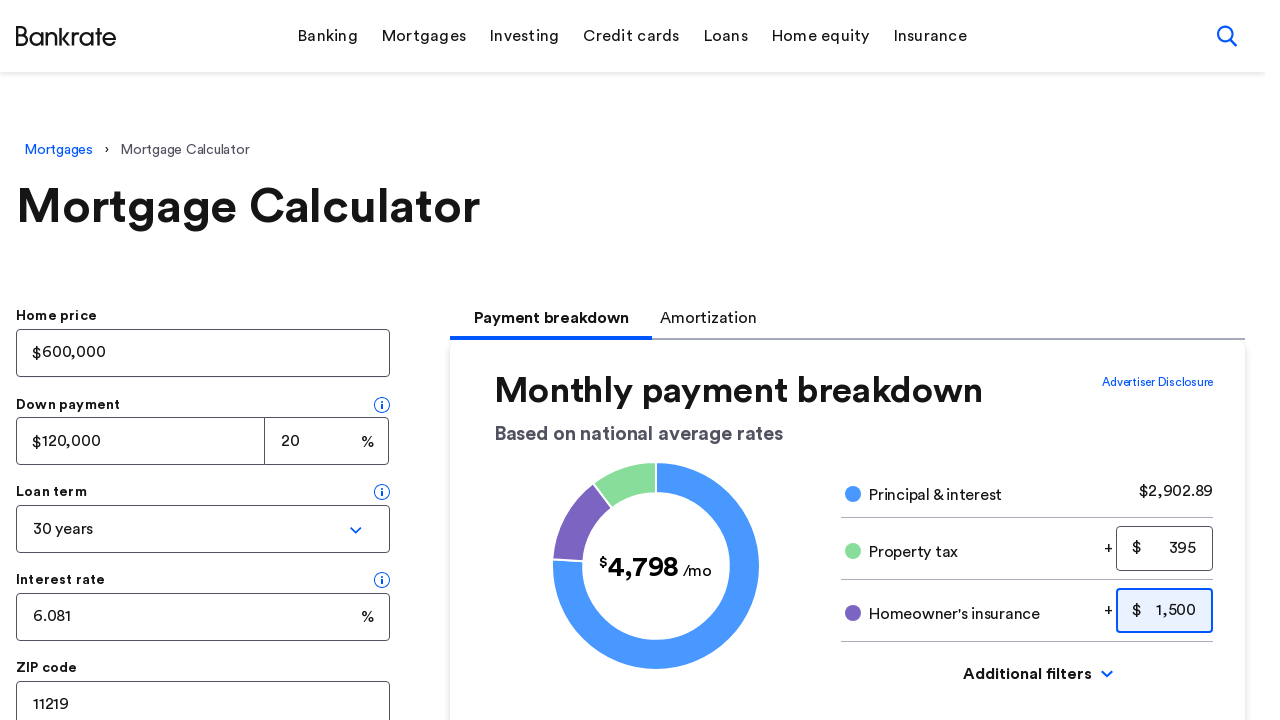

Scrolled down to view mortgage calculation results
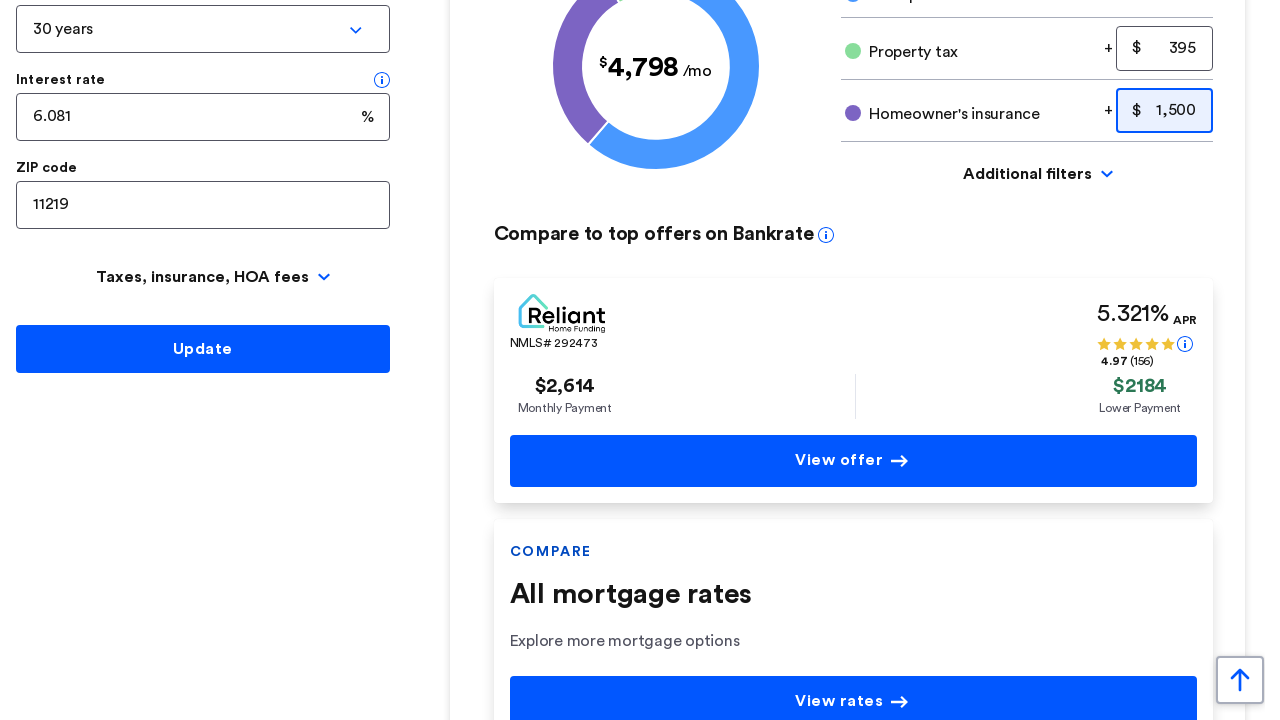

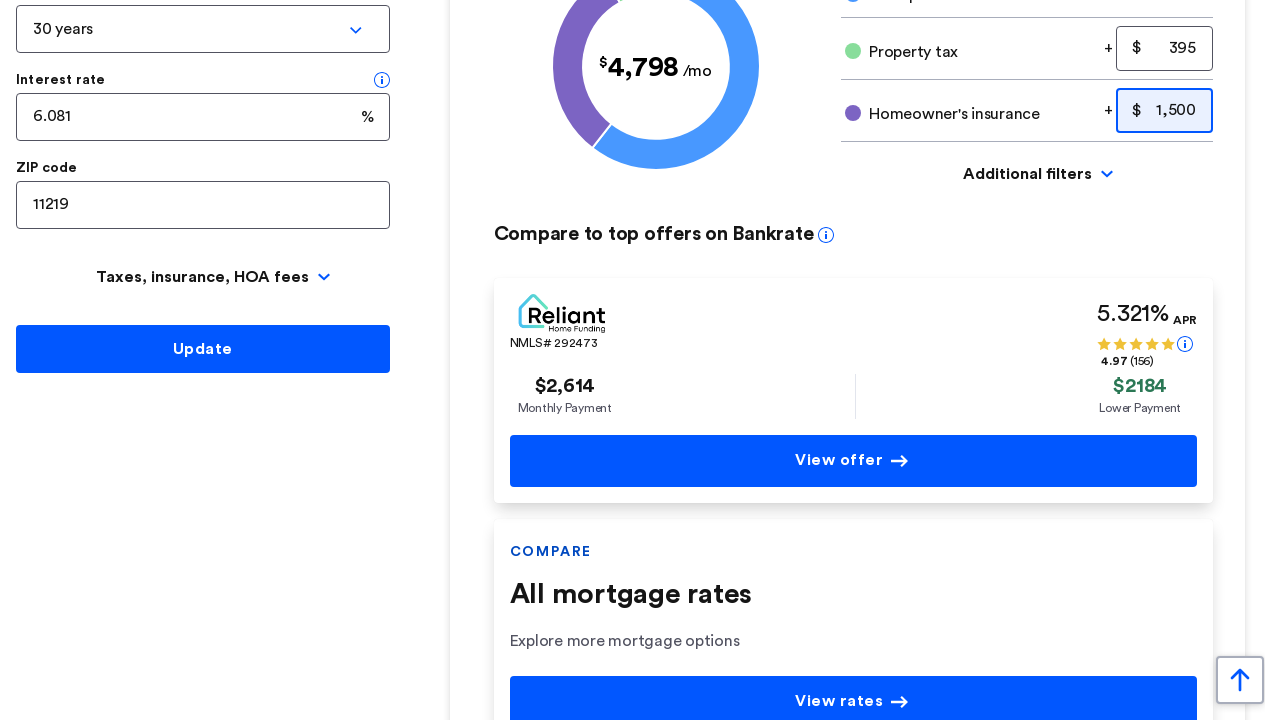